Tests the complete flight booking flow on BlazeDemo by selecting departure city (Portland) and destination city (Cairo), choosing a flight, filling in passenger and payment details, and completing the purchase.

Starting URL: https://blazedemo.com/

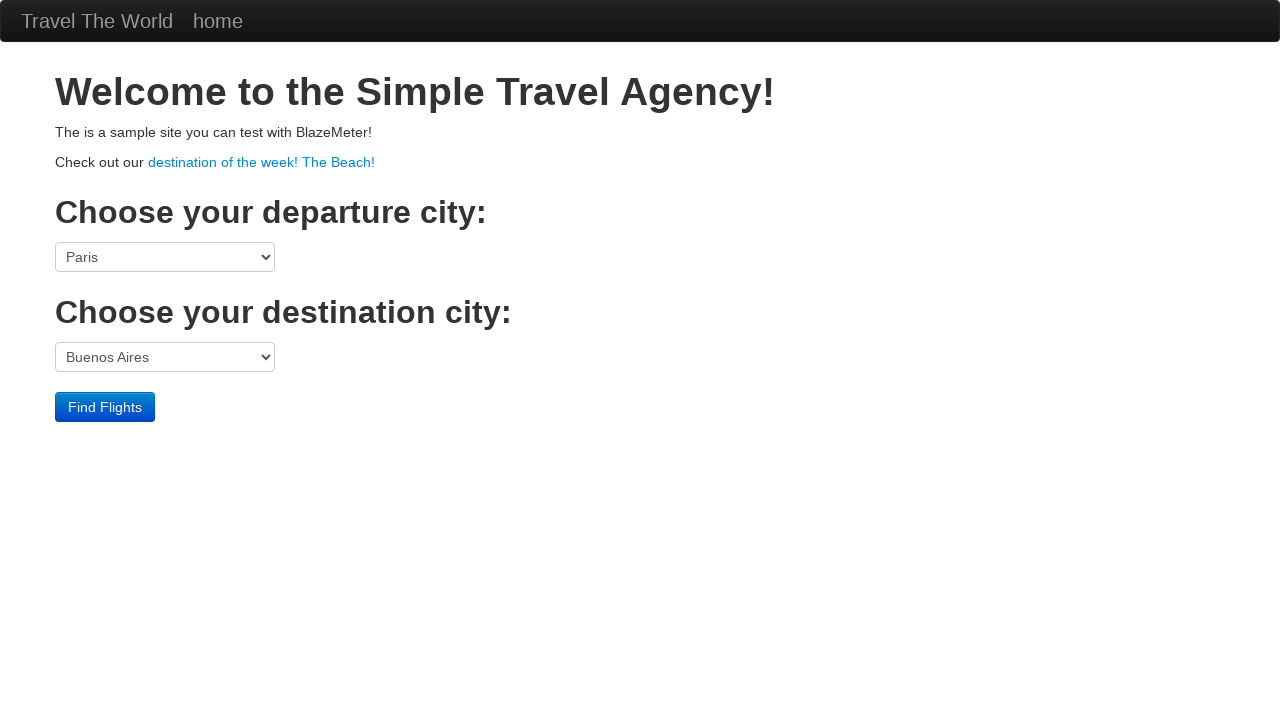

Clicked on the form area at (640, 332) on form
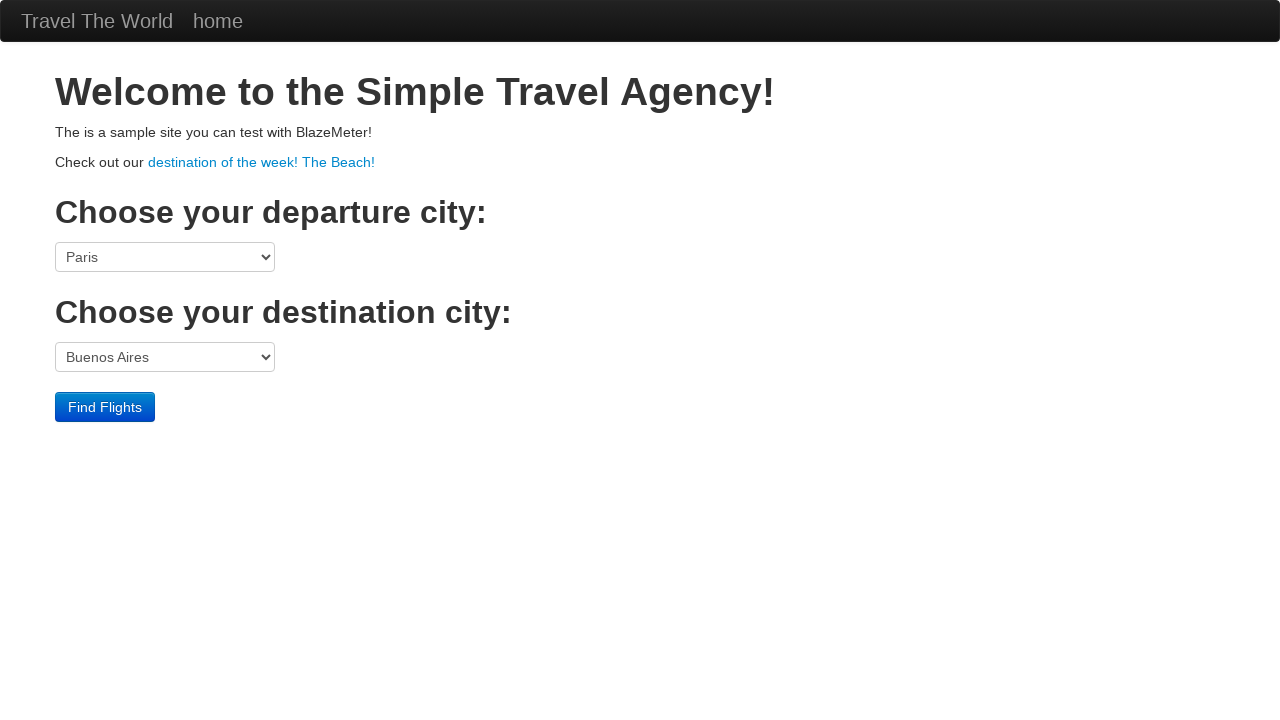

Selected Portland as departure city on select[name='fromPort']
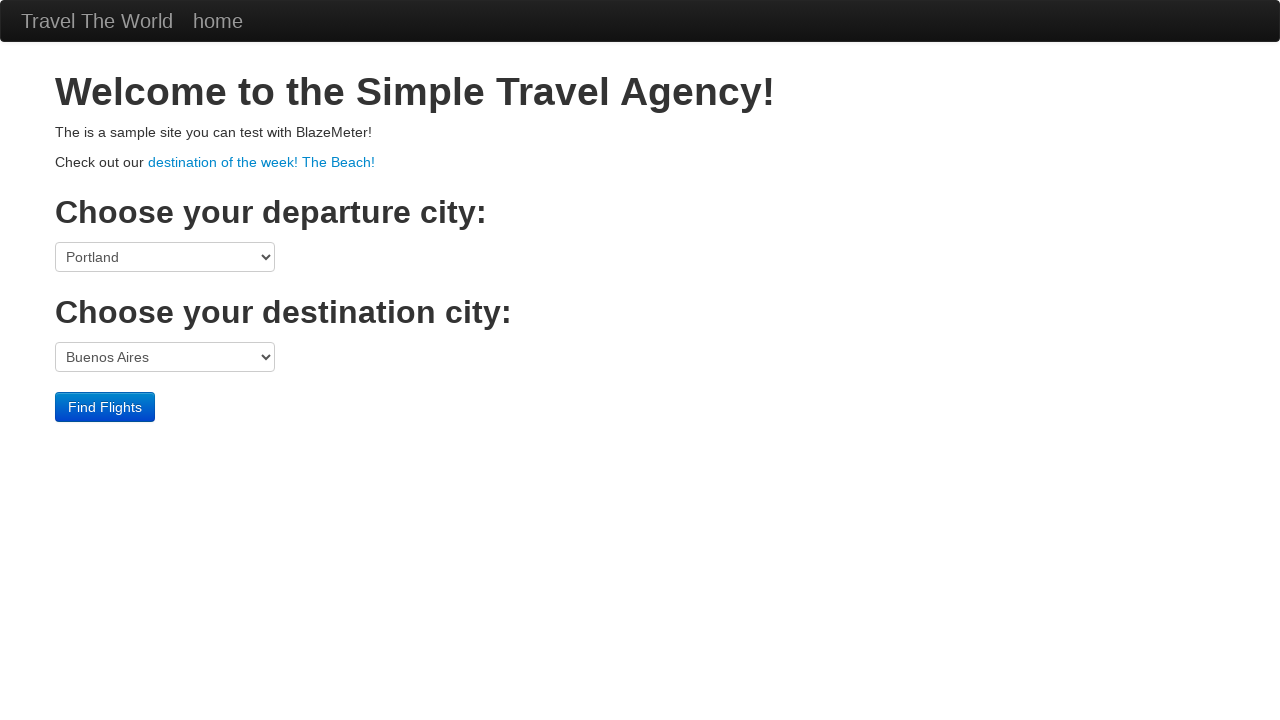

Selected Cairo as destination city on select[name='toPort']
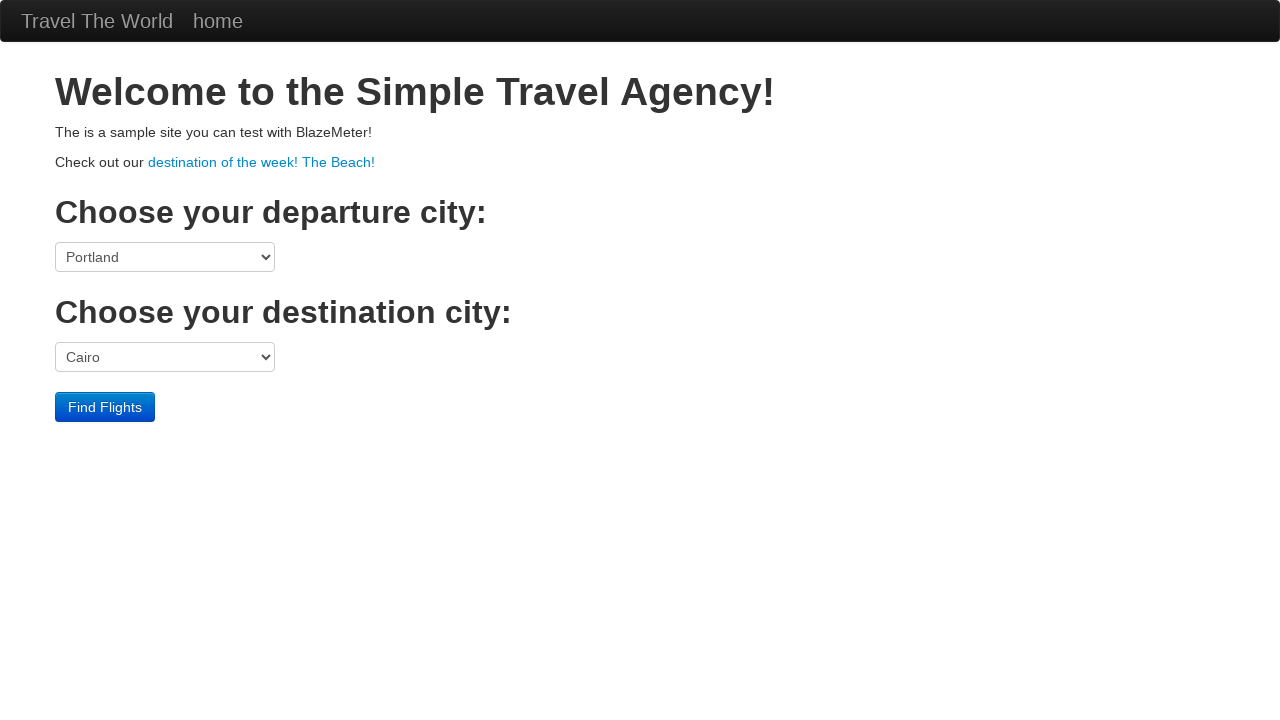

Clicked Find Flights button at (105, 407) on .btn-primary
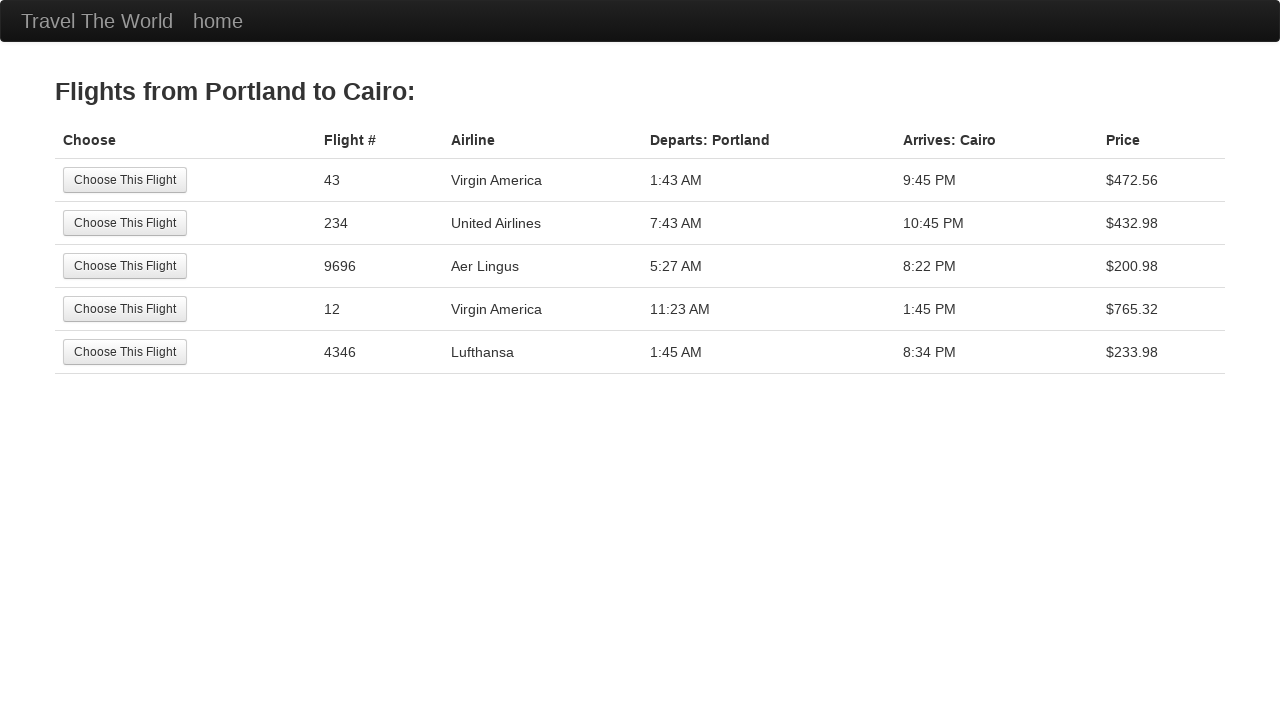

Selected the third flight option at (125, 266) on tr:nth-child(3) .btn
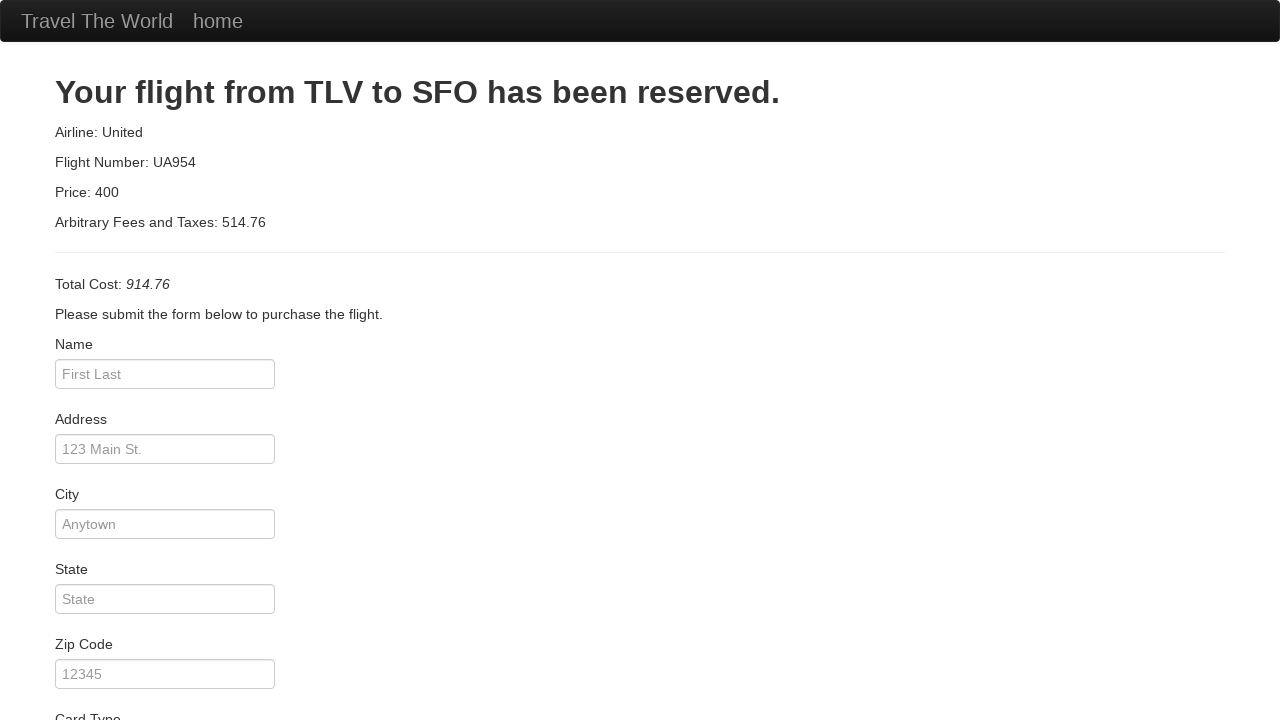

Clicked passenger name field at (165, 374) on #inputName
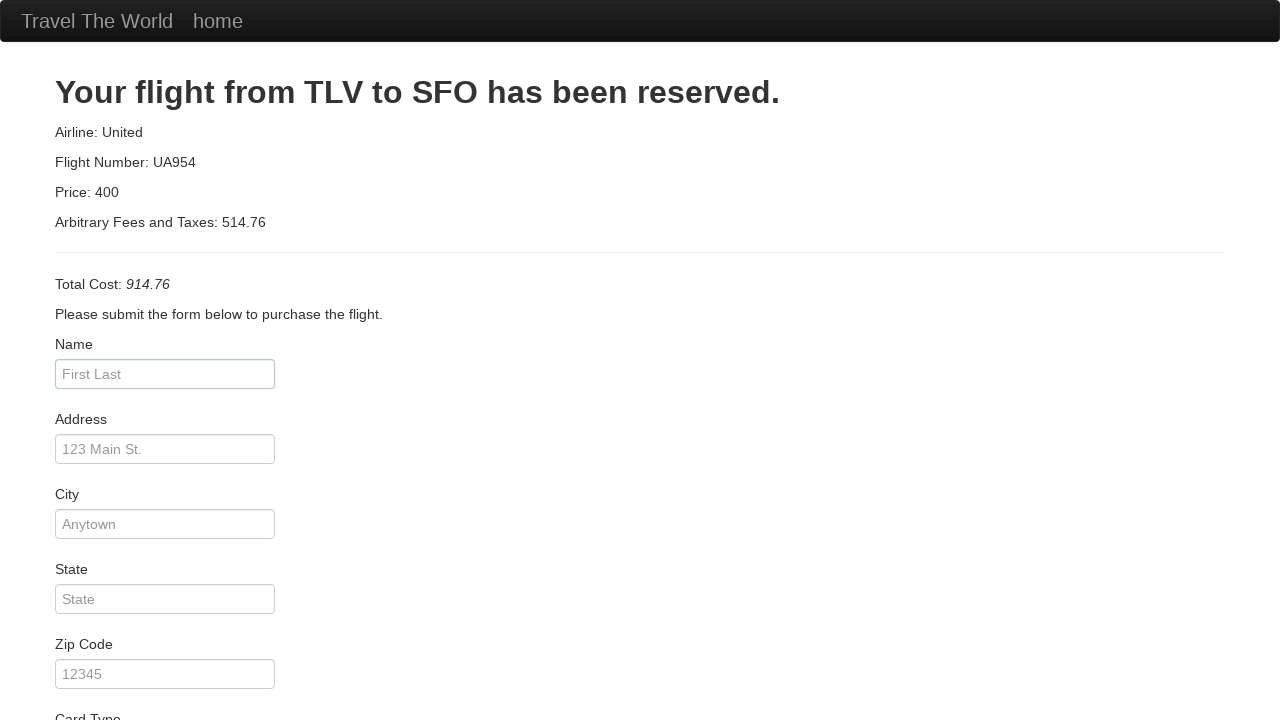

Filled passenger name as 'John Smith' on #inputName
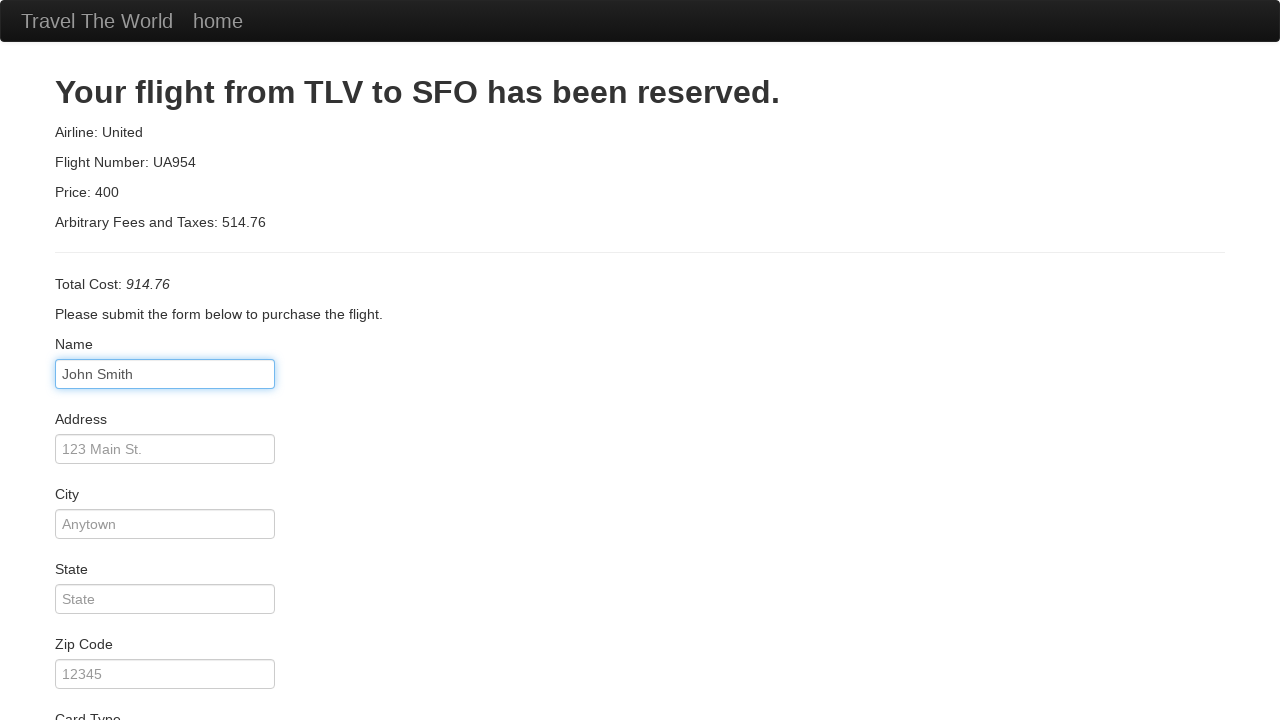

Clicked address field at (165, 449) on #address
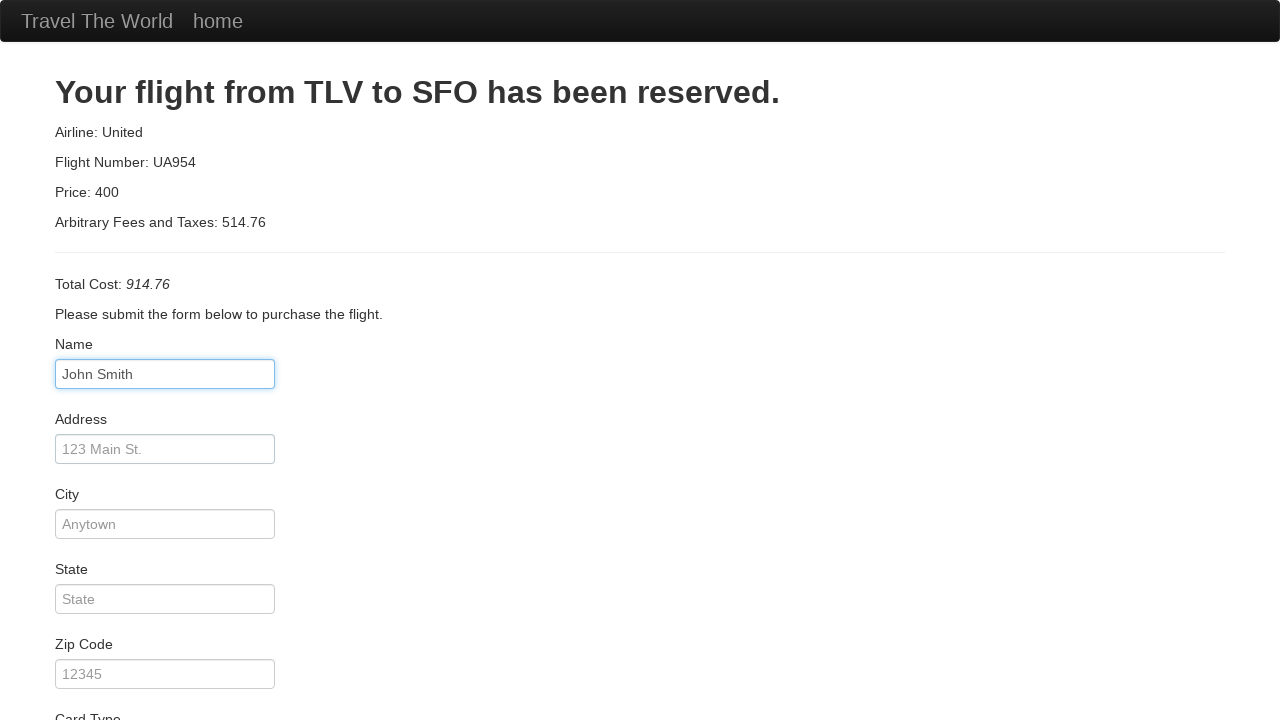

Filled address as '123 Main Street' on #address
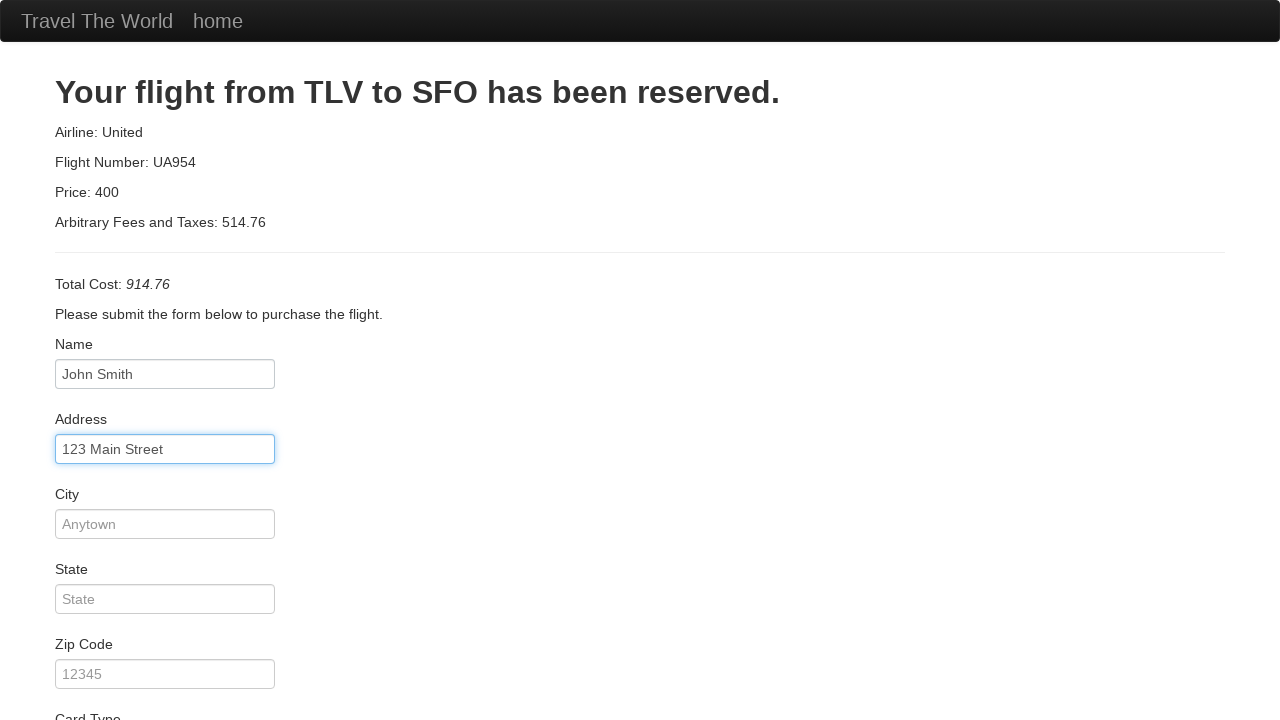

Clicked city field at (165, 524) on #city
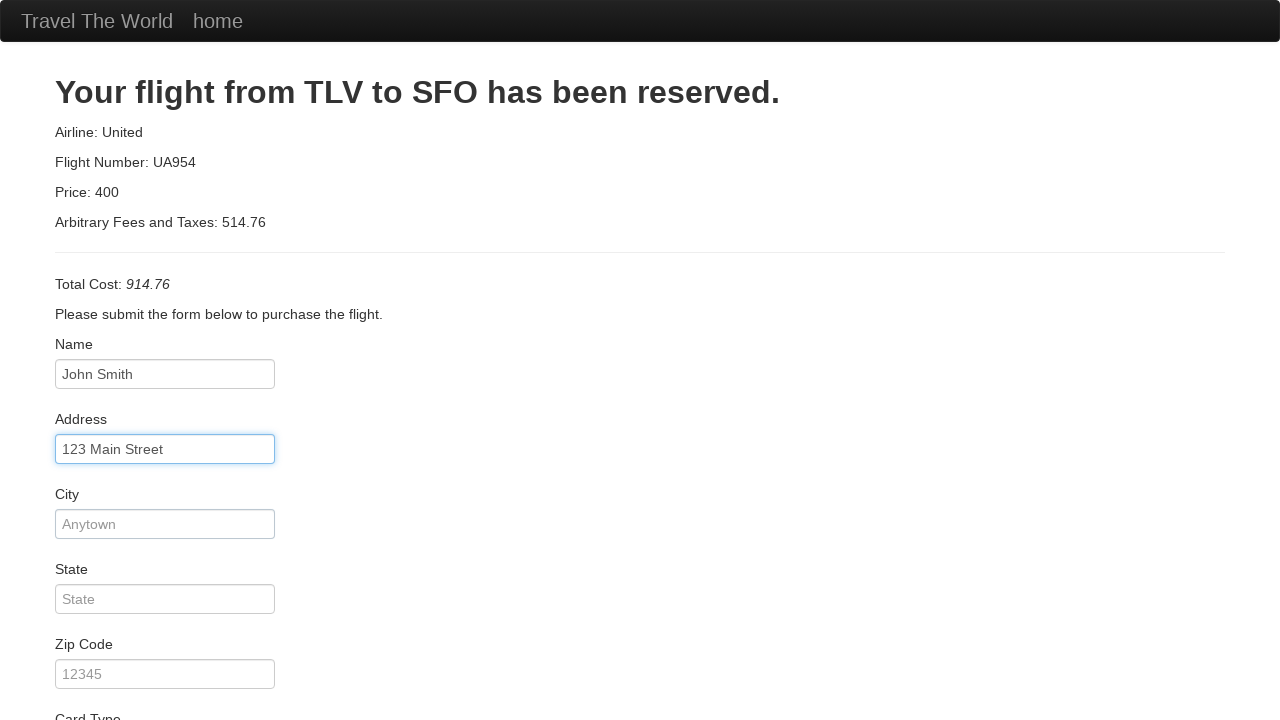

Filled city as 'New York' on #city
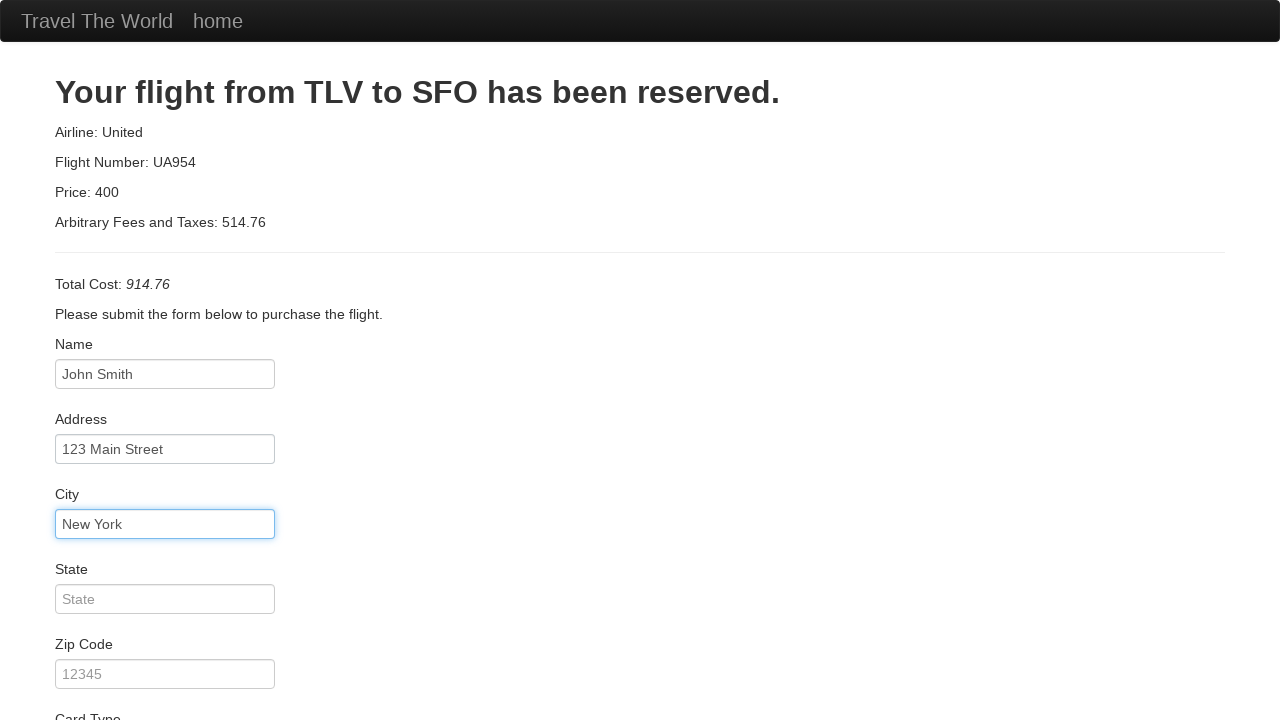

Clicked state field at (165, 599) on #state
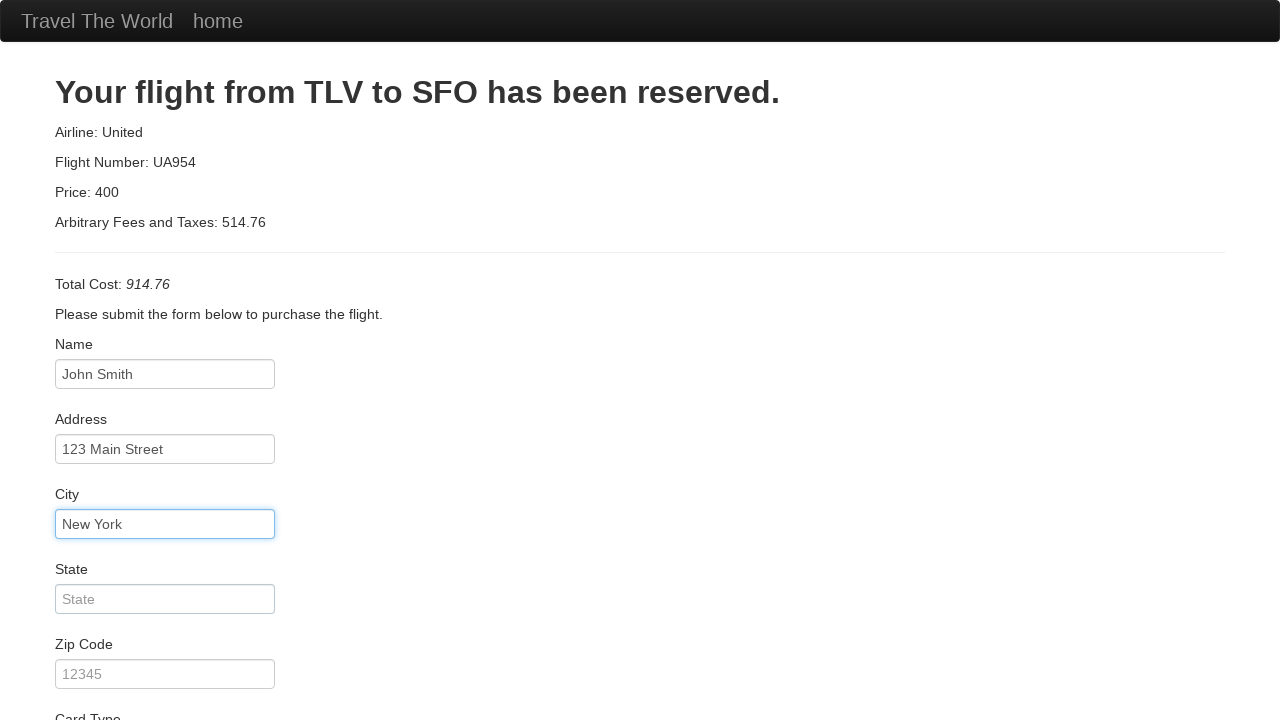

Filled state as 'NY' on #state
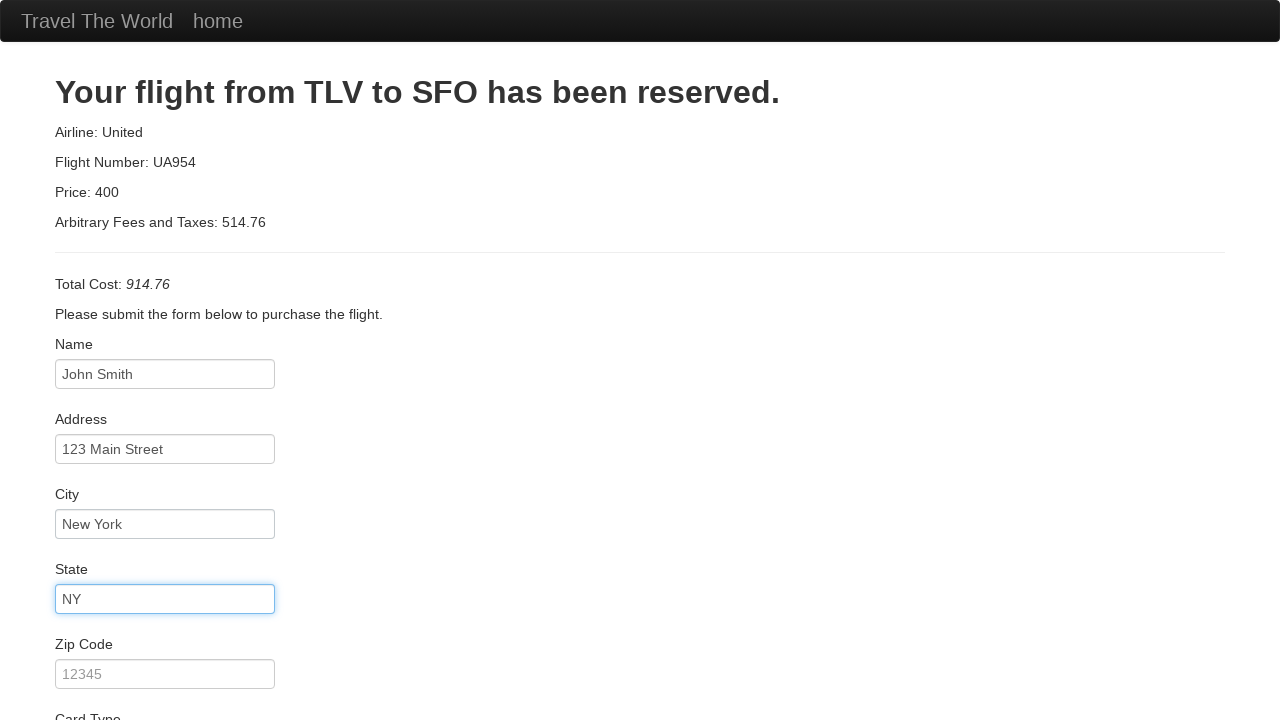

Clicked zip code field at (165, 674) on #zipCode
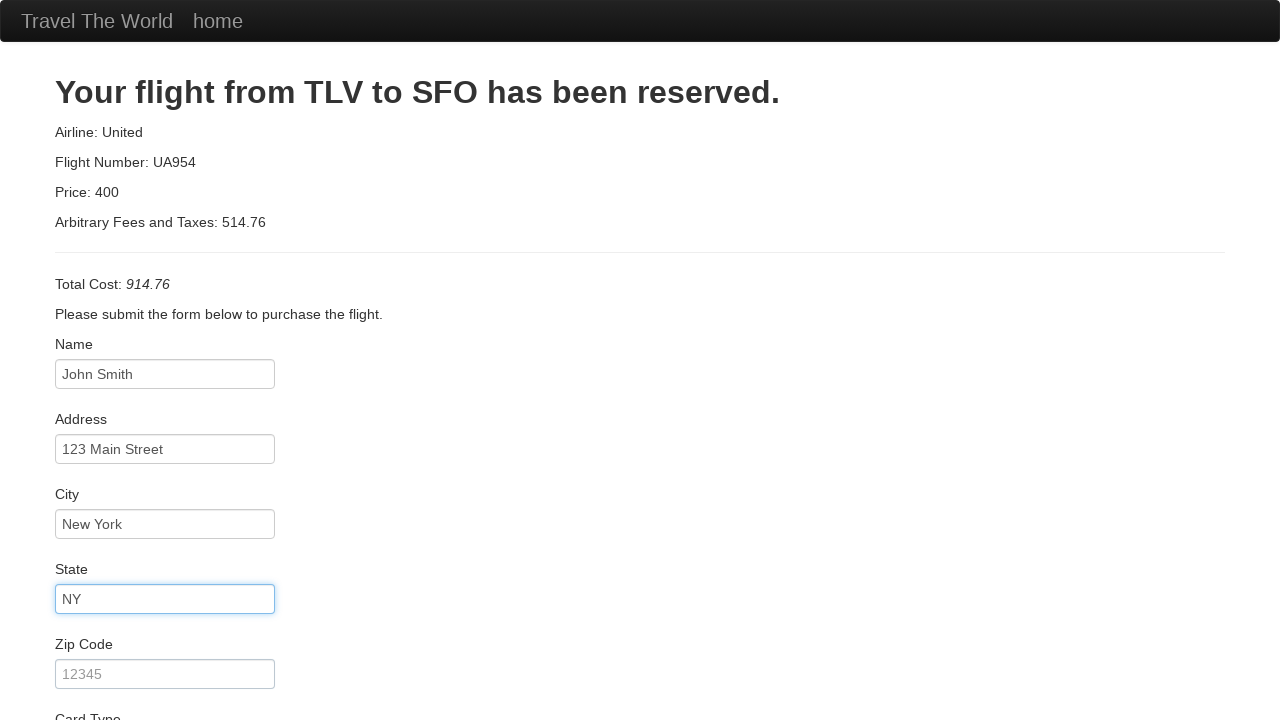

Filled zip code as '10001' on #zipCode
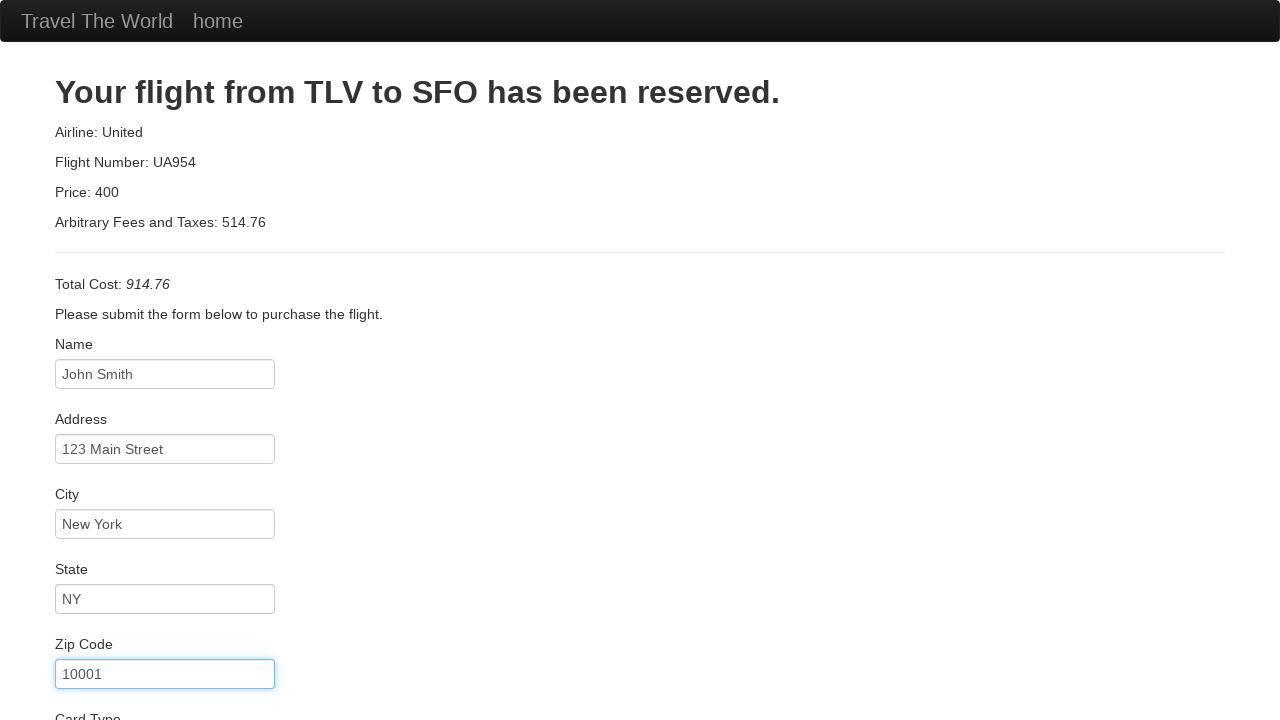

Selected American Express as card type on #cardType
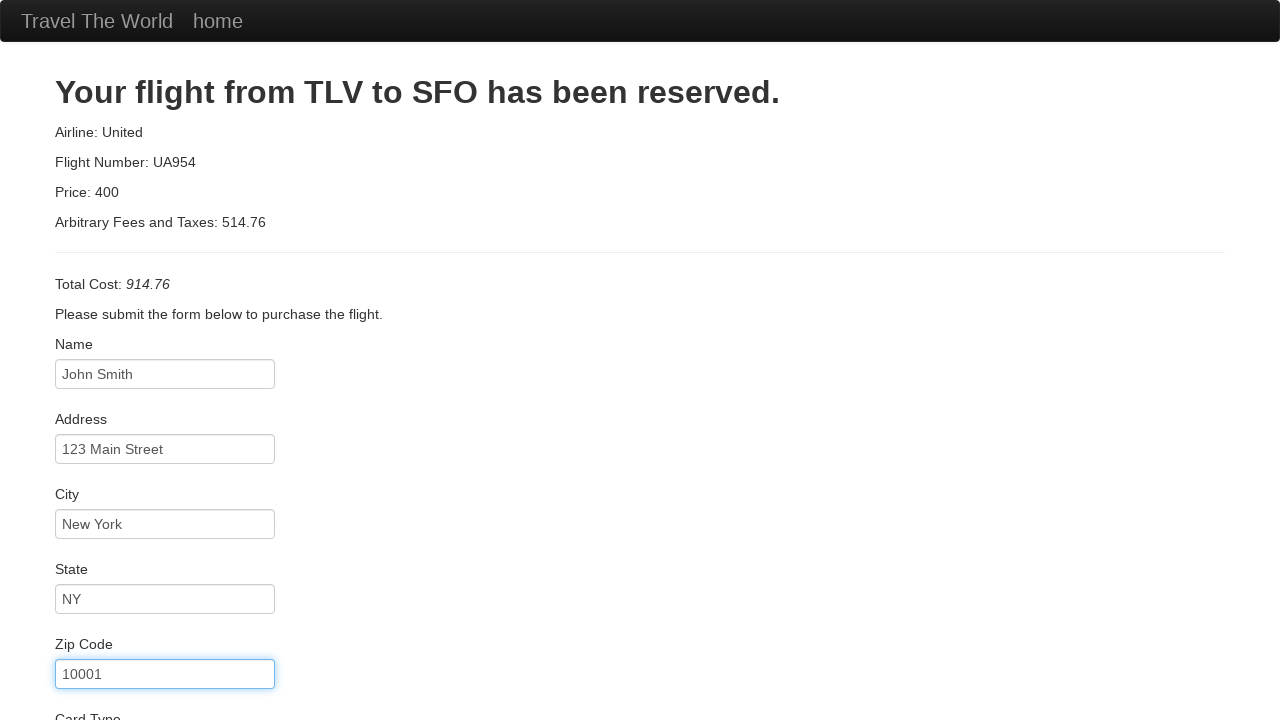

Clicked credit card year field at (165, 530) on #creditCardYear
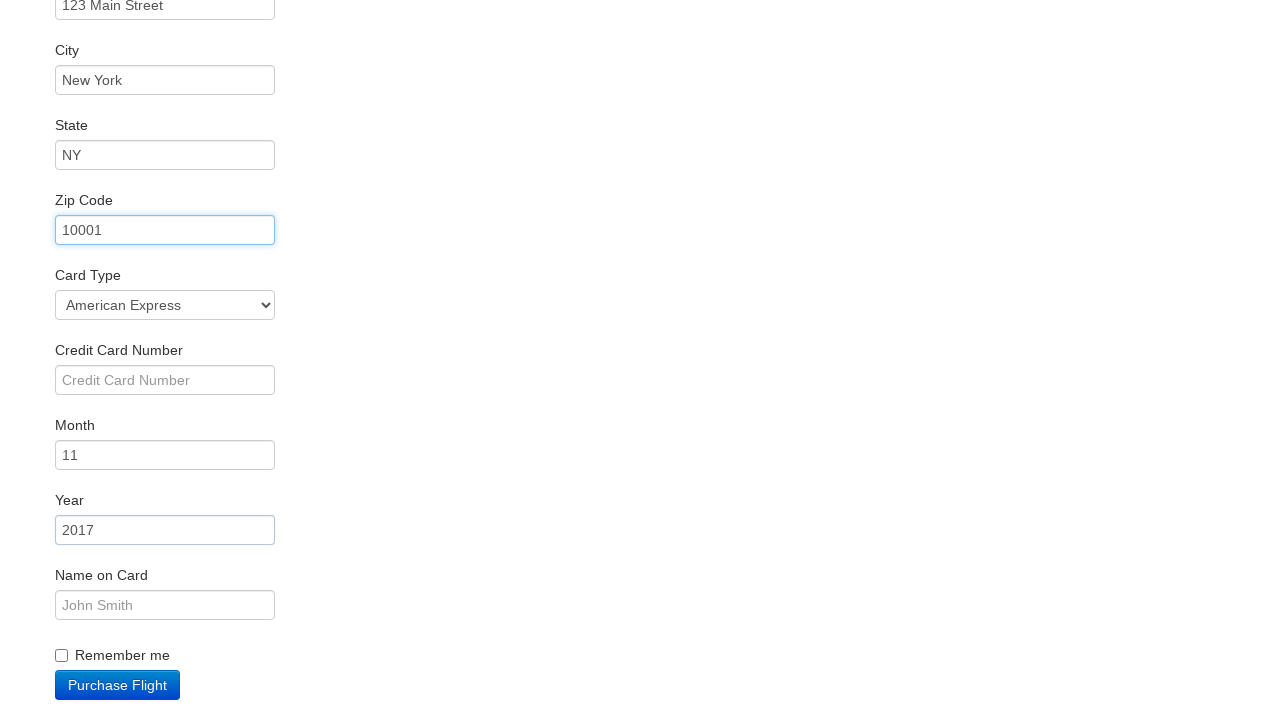

Filled credit card year as '2025' on #creditCardYear
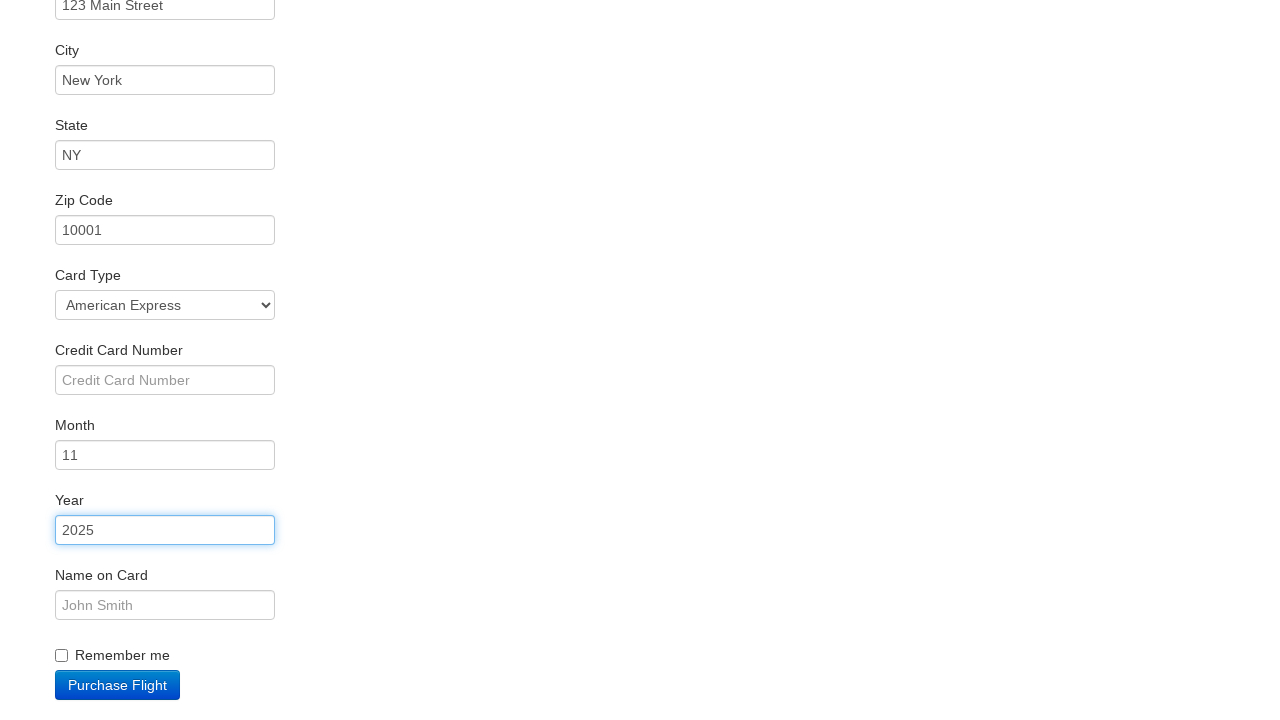

Clicked name on card field at (165, 605) on #nameOnCard
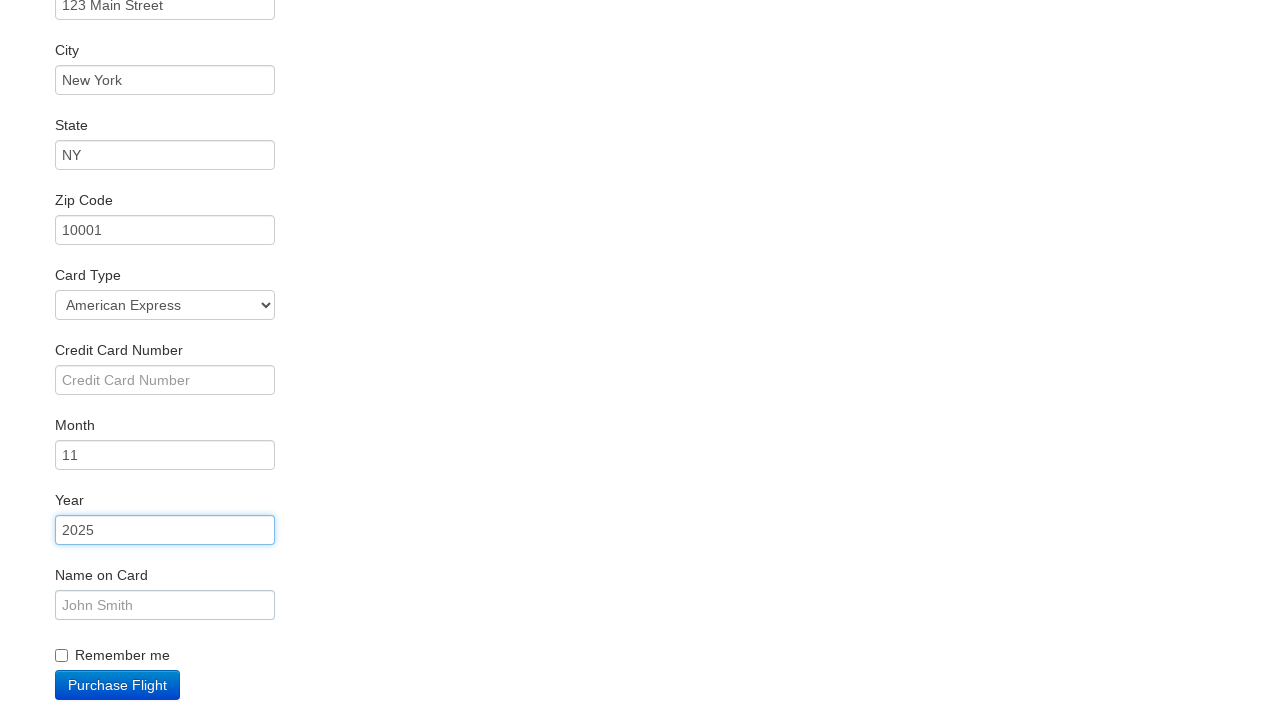

Filled name on card as 'John Smith' on #nameOnCard
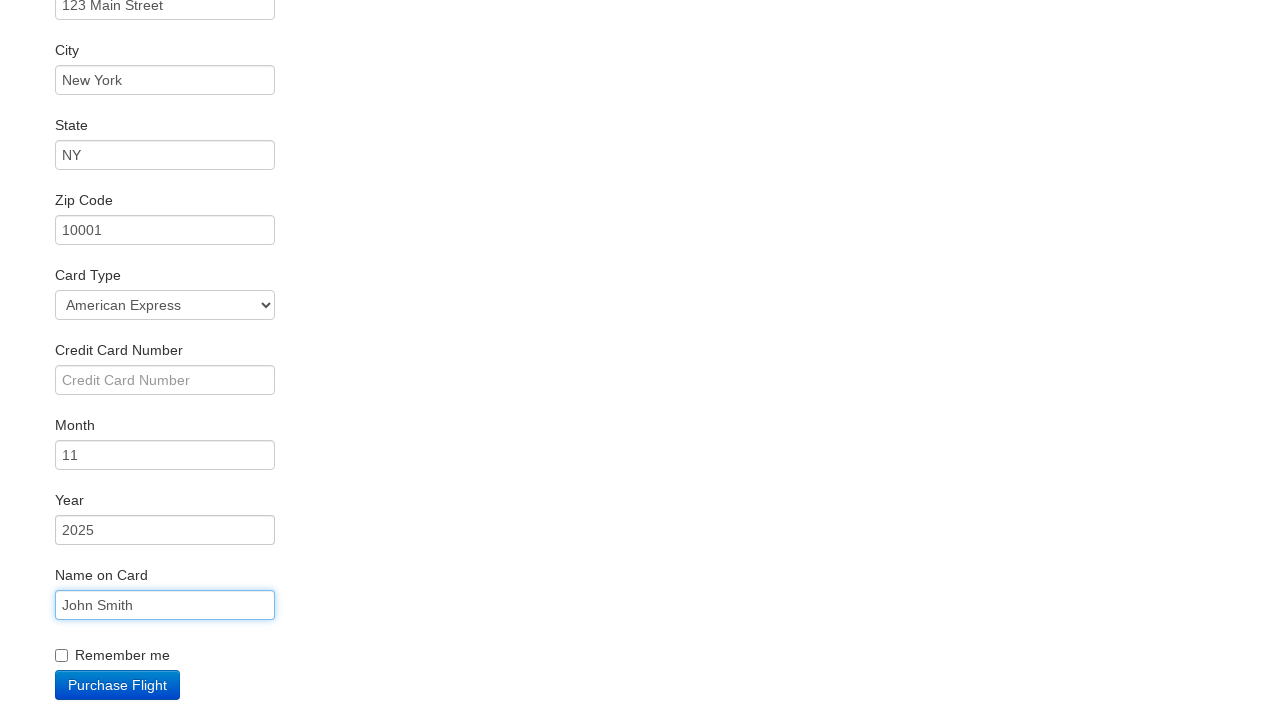

Clicked checkbox (first toggle) at (640, 652) on .checkbox
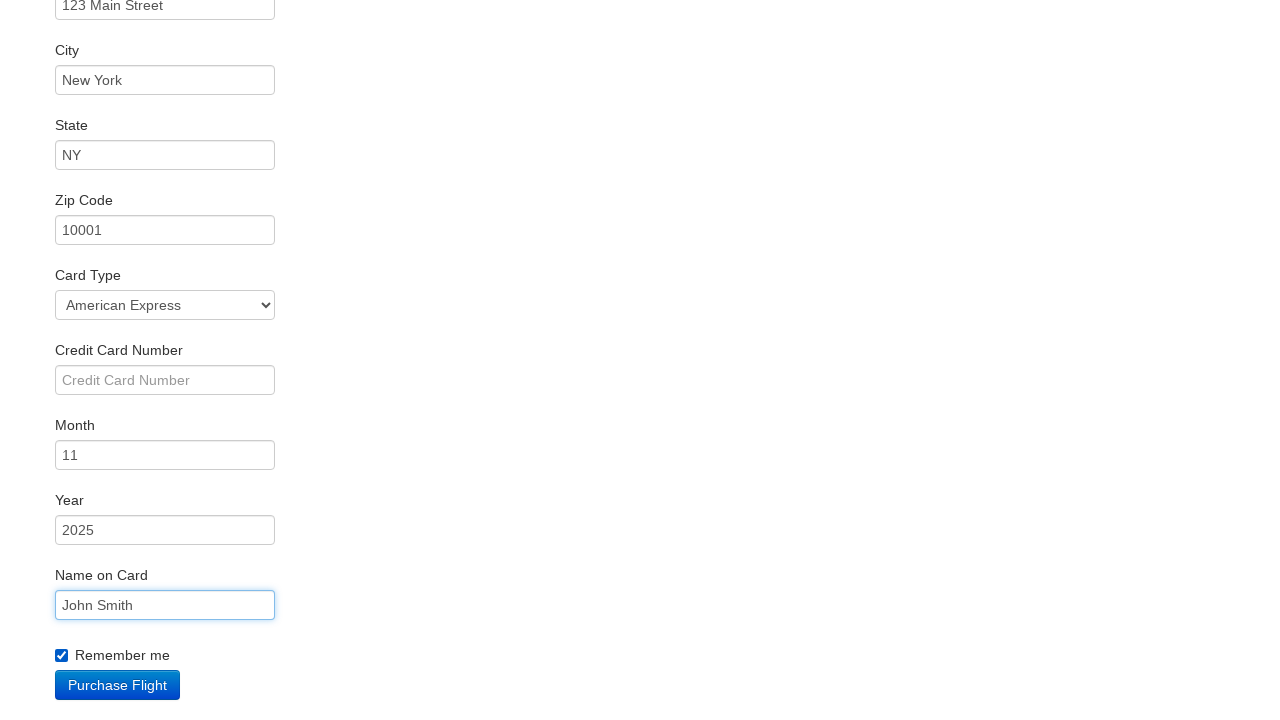

Clicked checkbox (second toggle) at (640, 652) on .checkbox
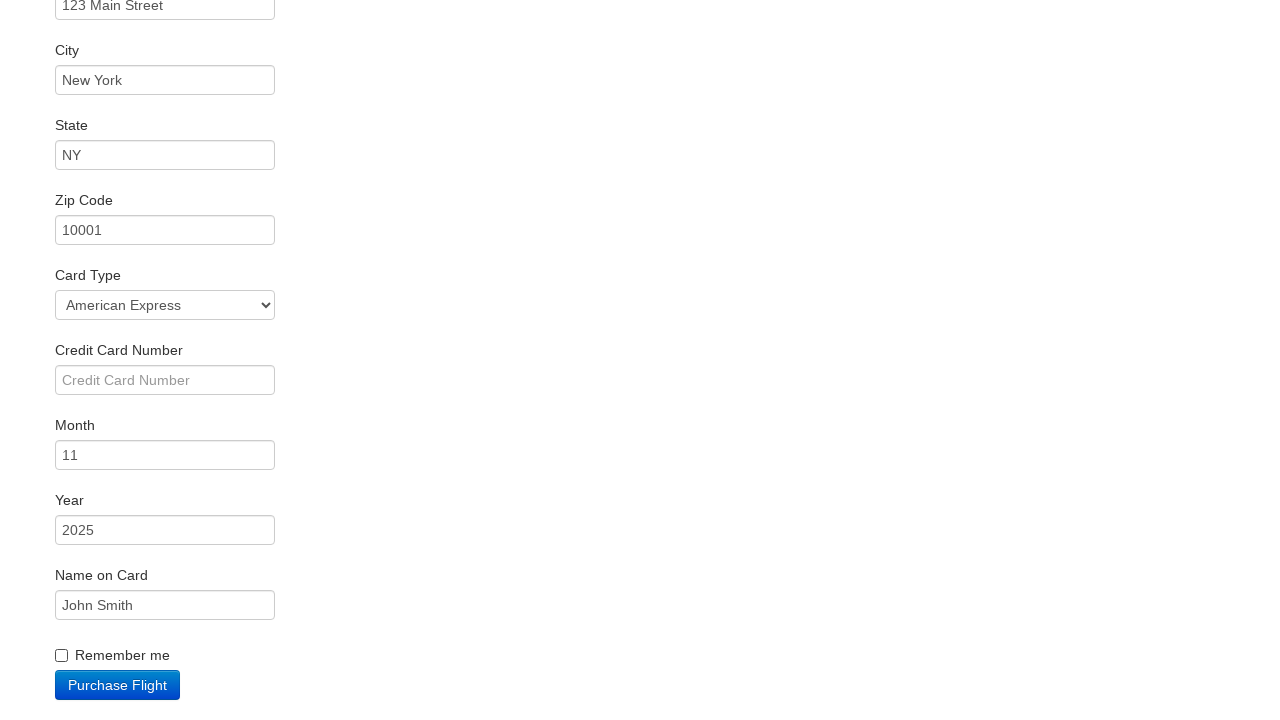

Clicked Purchase Flight button at (118, 685) on .btn-primary
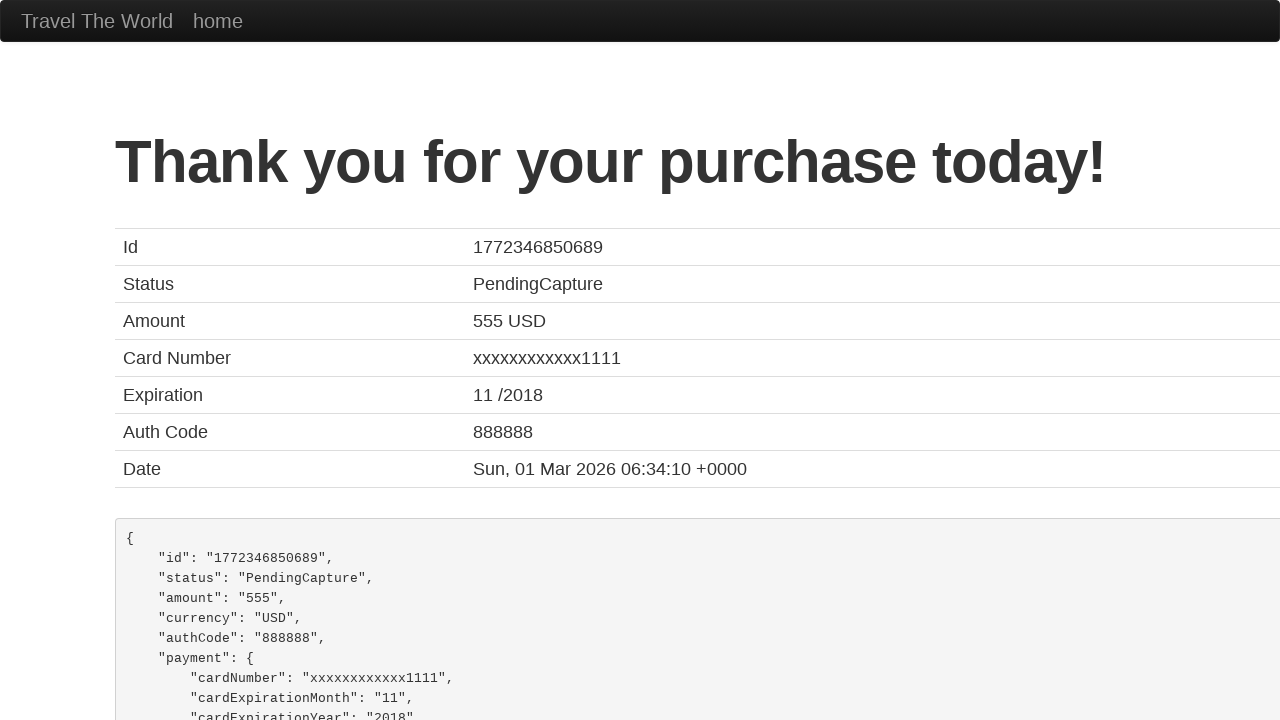

Waited for BlazeDemo Confirmation page to load
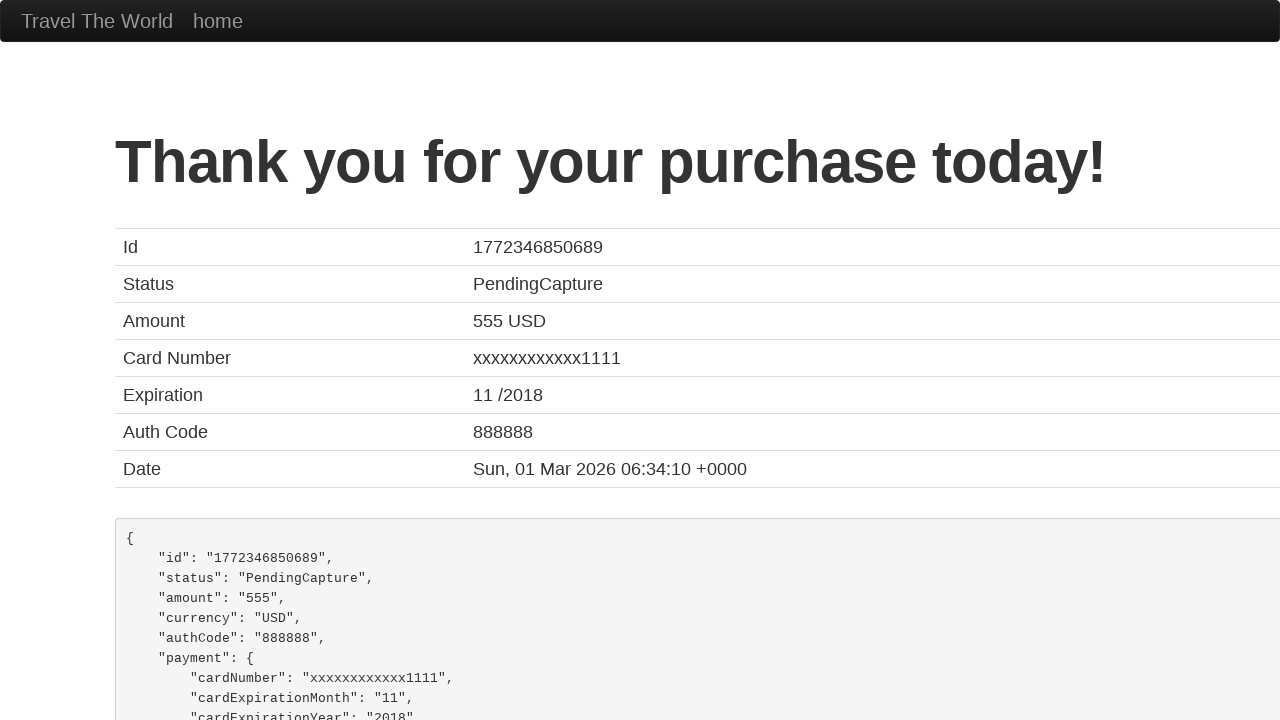

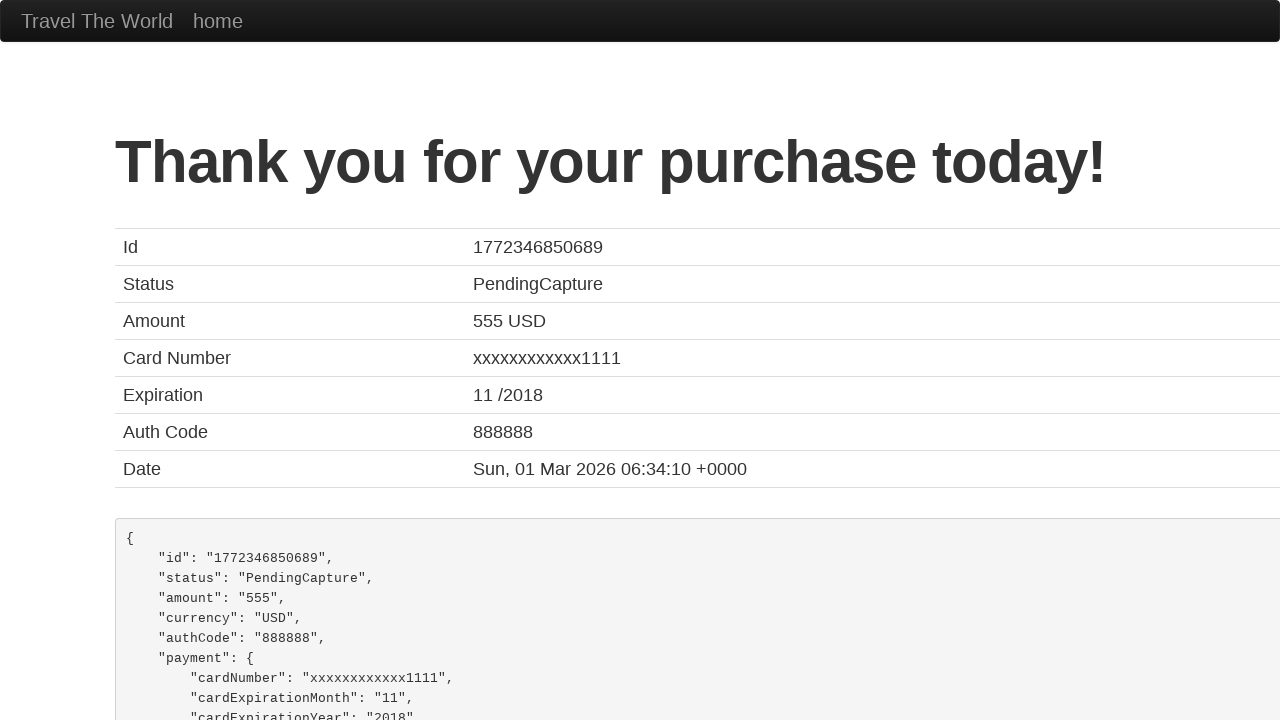